Tests clearing the complete state of all items by checking and unchecking the toggle all

Starting URL: https://demo.playwright.dev/todomvc

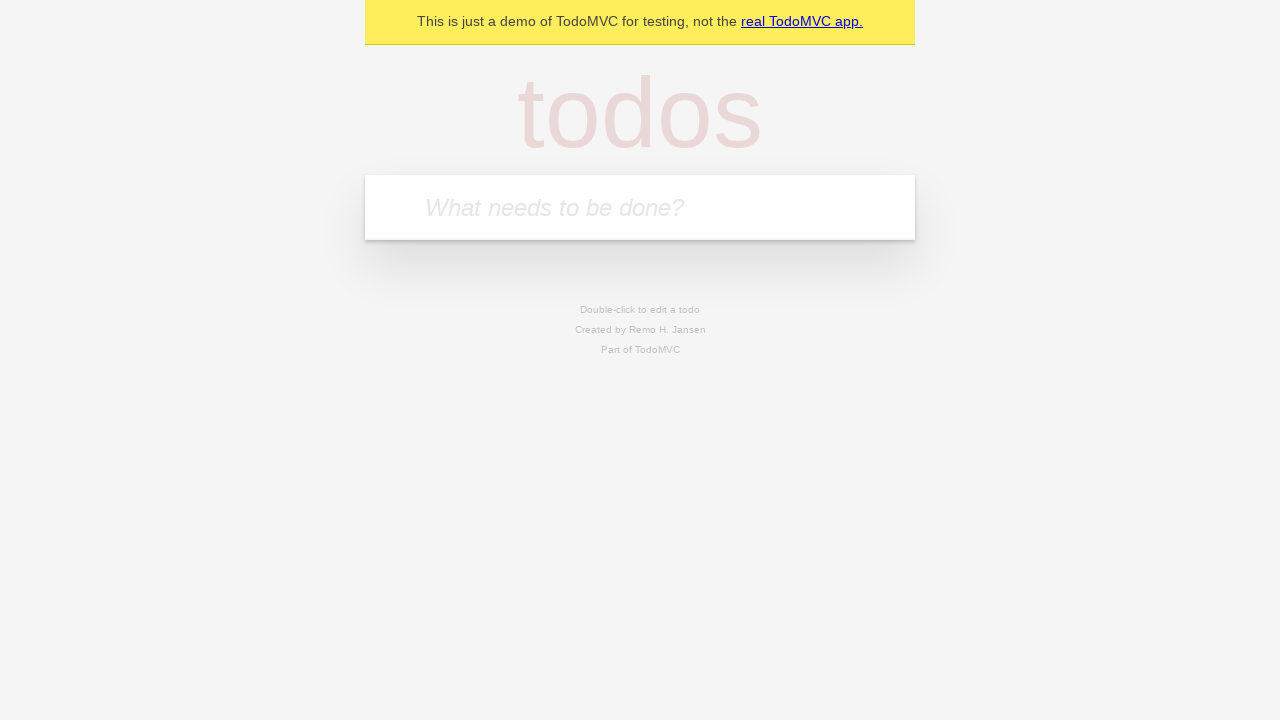

Filled todo input with 'buy some cheese' on internal:attr=[placeholder="What needs to be done?"i]
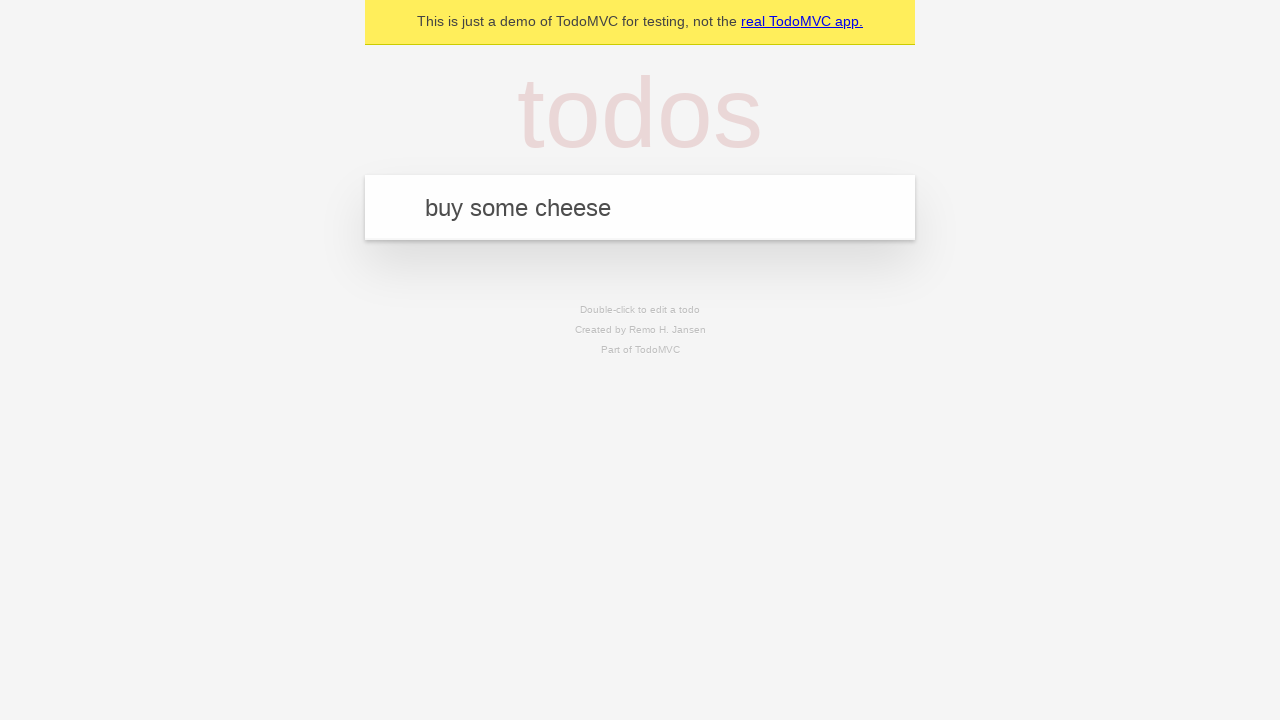

Pressed Enter to add first todo on internal:attr=[placeholder="What needs to be done?"i]
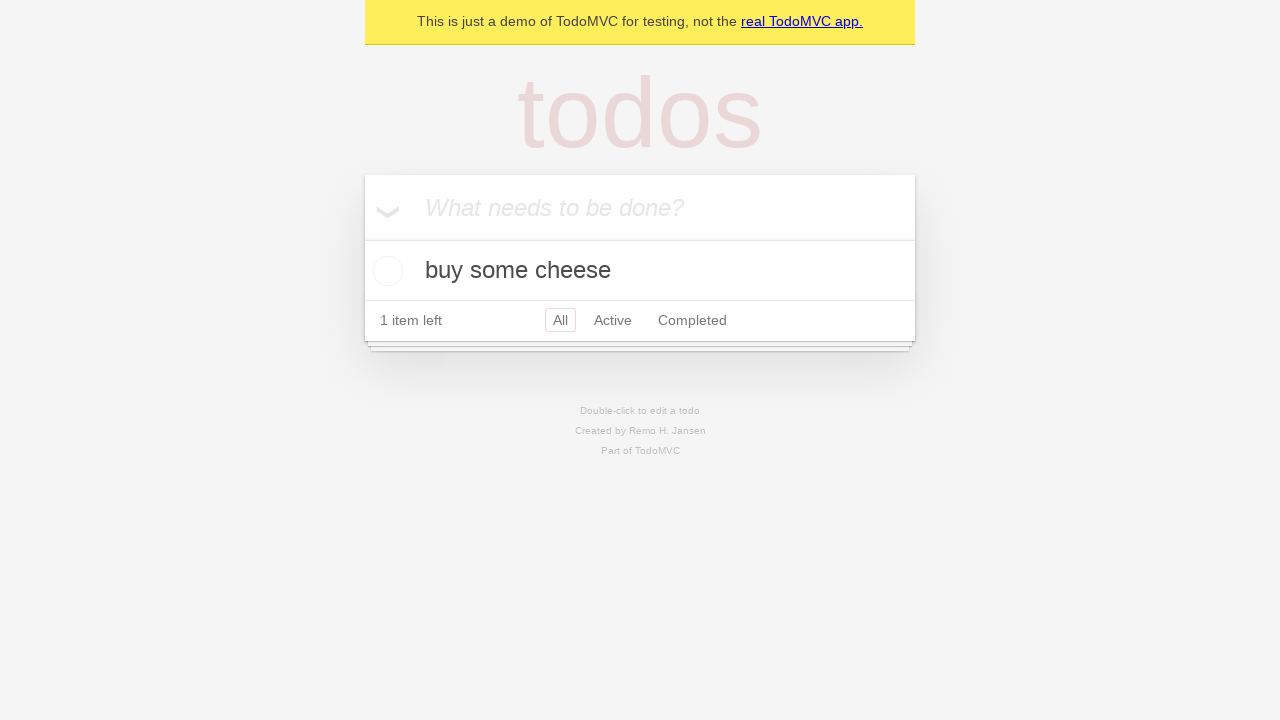

Filled todo input with 'feed the cat' on internal:attr=[placeholder="What needs to be done?"i]
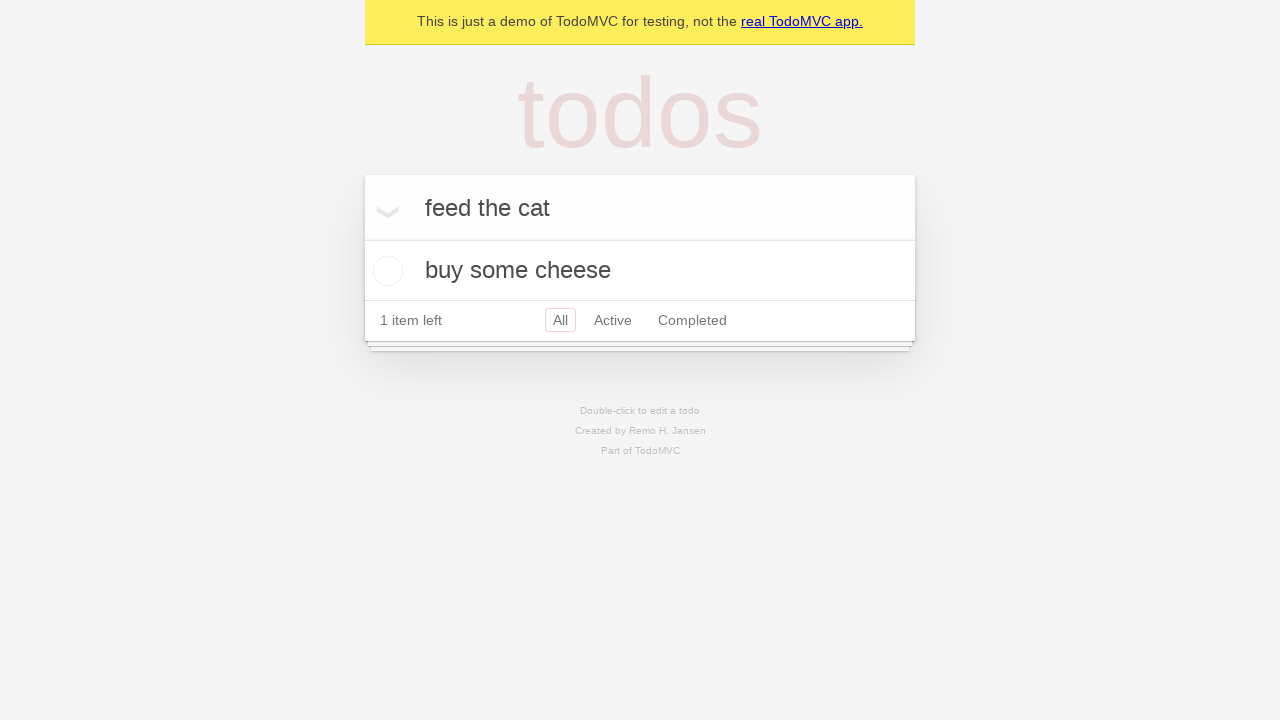

Pressed Enter to add second todo on internal:attr=[placeholder="What needs to be done?"i]
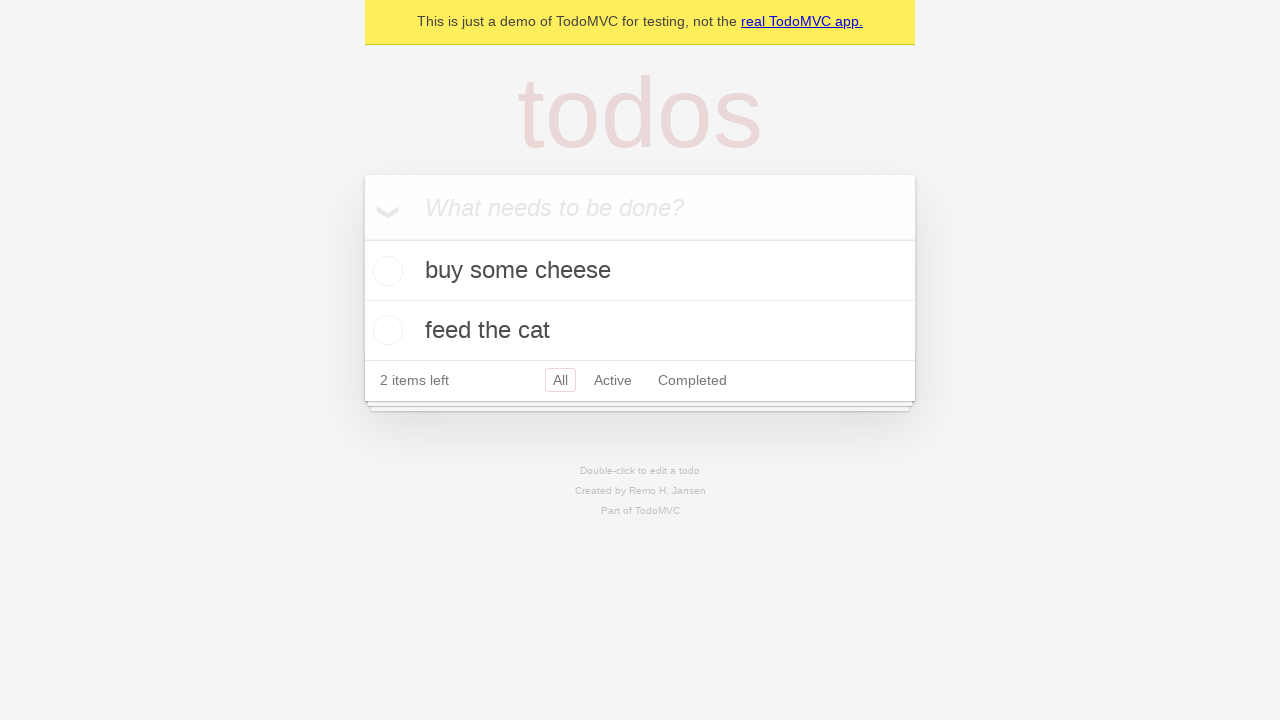

Filled todo input with 'book a doctors appointment' on internal:attr=[placeholder="What needs to be done?"i]
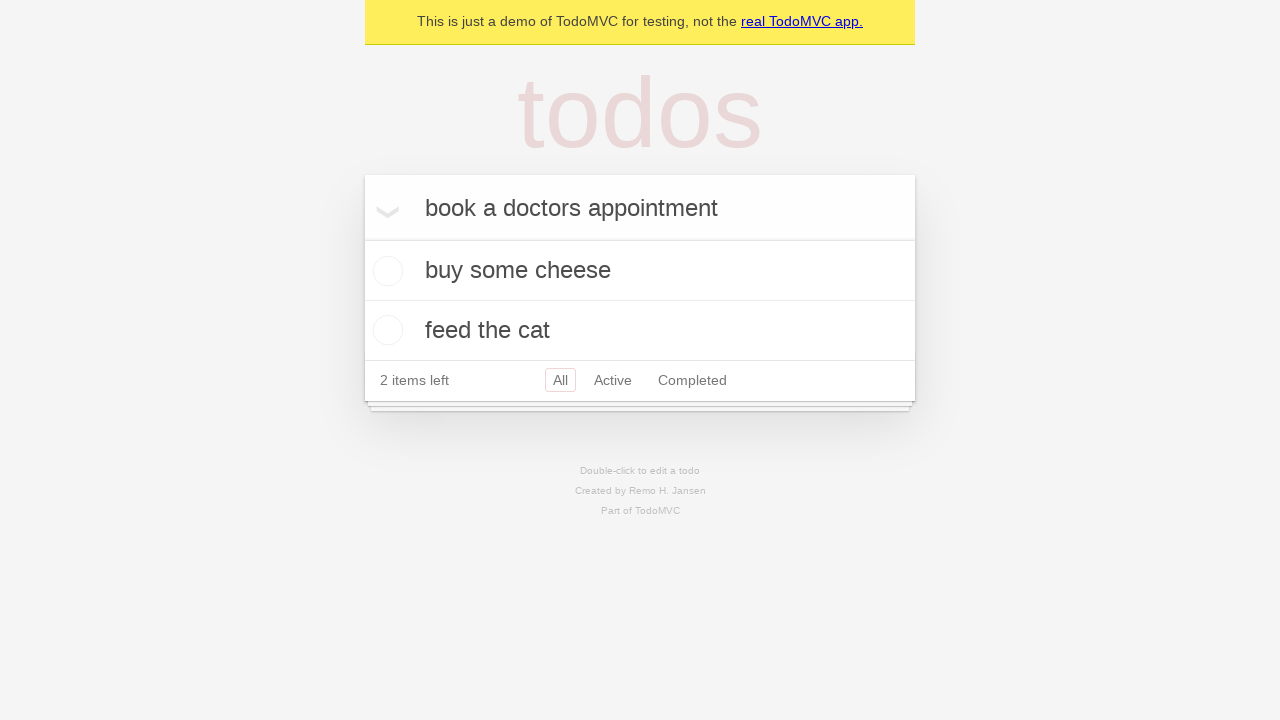

Pressed Enter to add third todo on internal:attr=[placeholder="What needs to be done?"i]
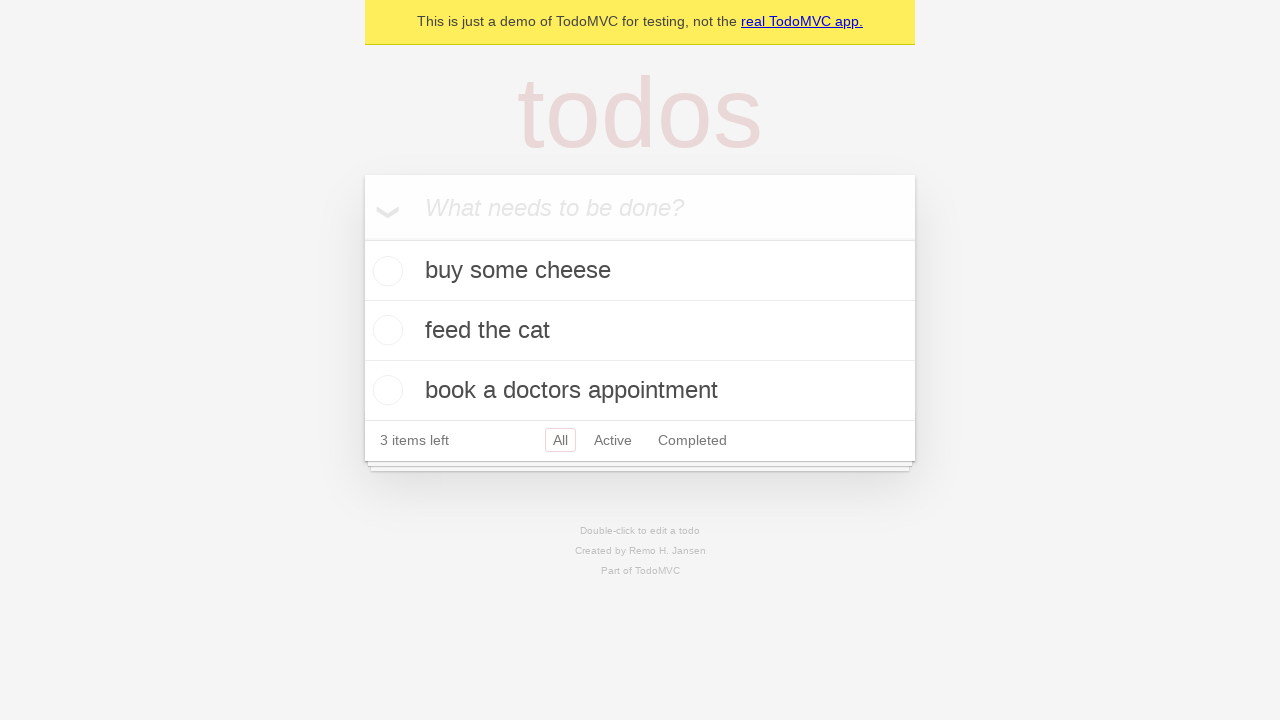

Checked toggle all to mark all todos as complete at (362, 238) on internal:label="Mark all as complete"i
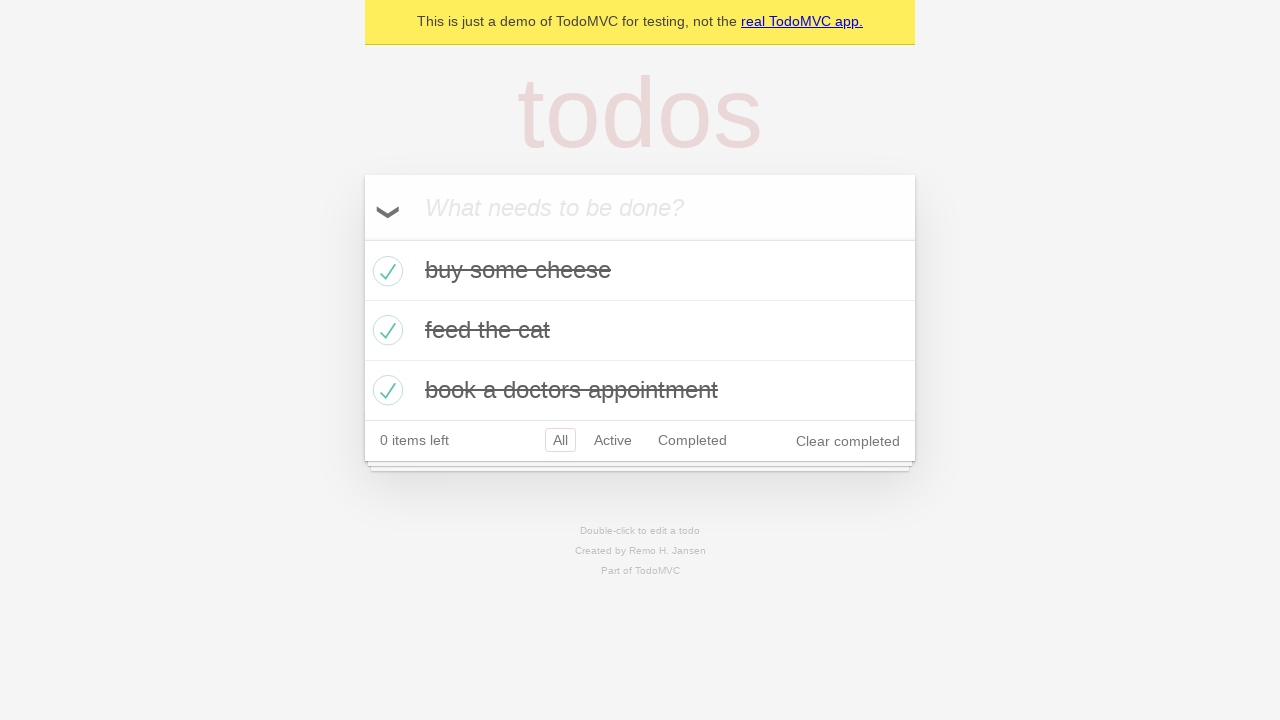

Unchecked toggle all to mark all todos as incomplete at (362, 238) on internal:label="Mark all as complete"i
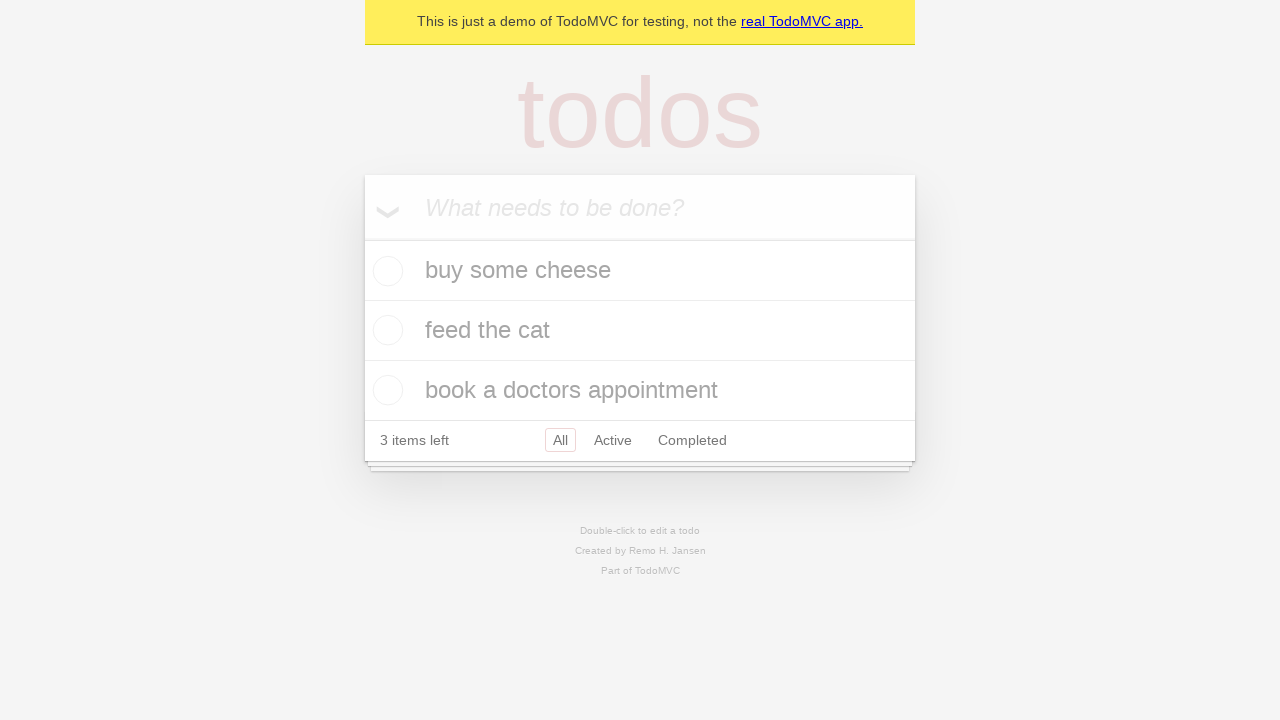

Waited for todo items to be present after state change
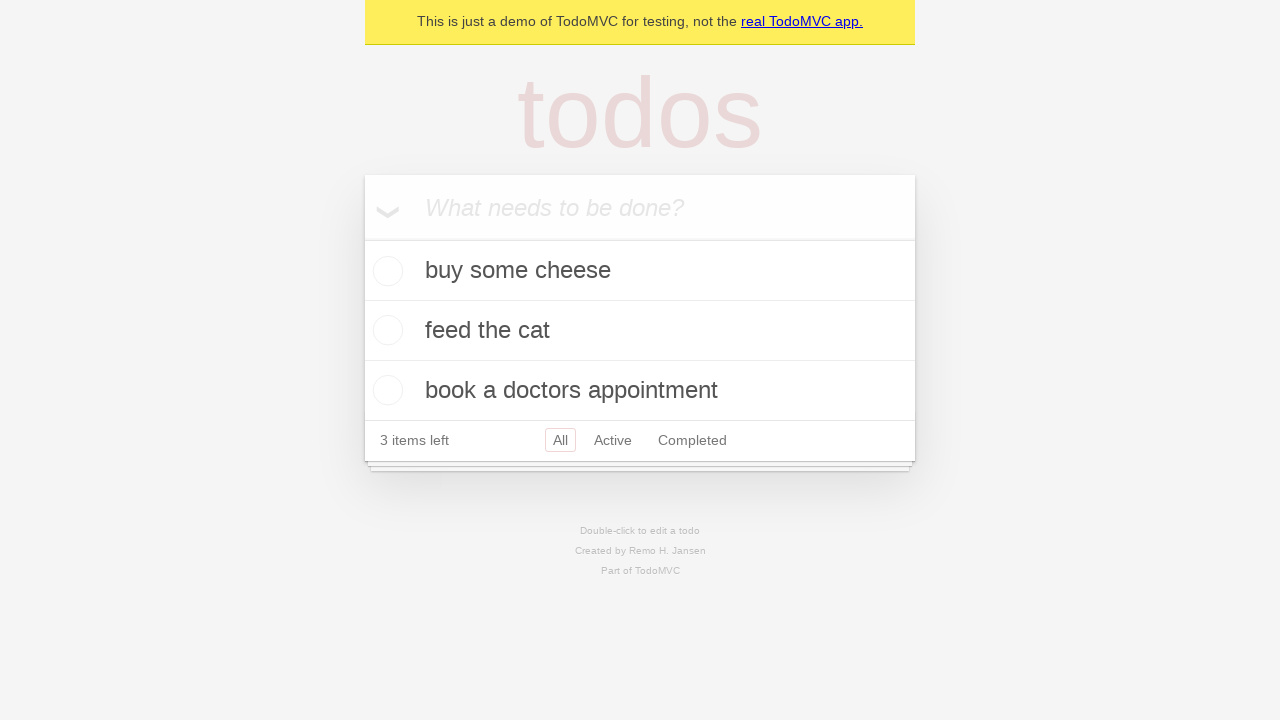

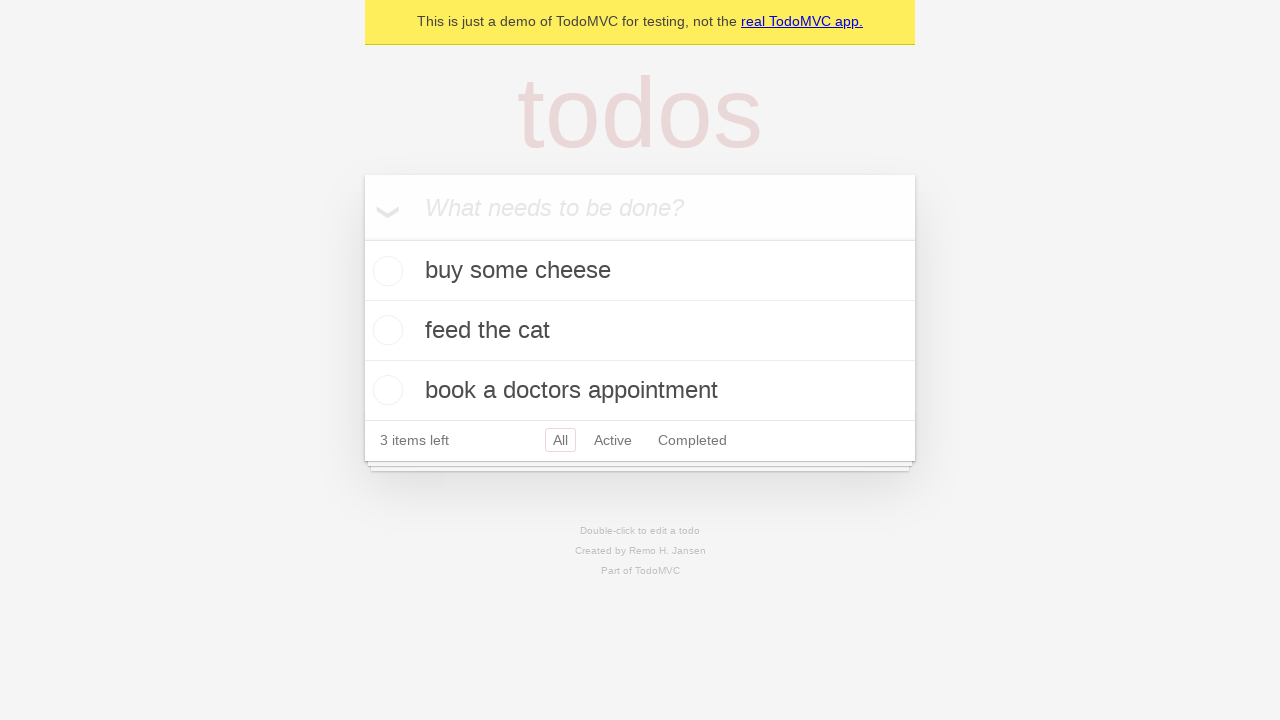